Tests multiple value selection in a multi-select dropdown by selecting Alaska and California

Starting URL: https://www.lambdatest.com/selenium-playground/jquery-dropdown-search-demo

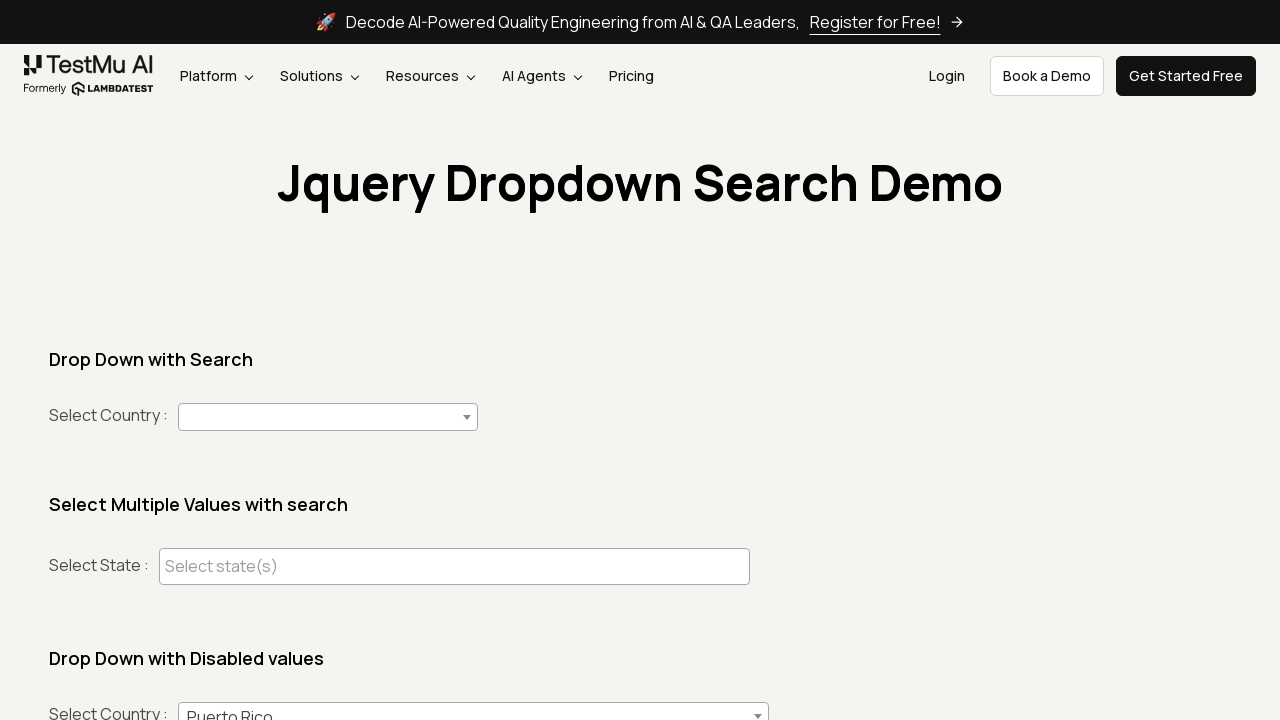

Clicked on multi-select search field at (454, 566) on .select2-search__field
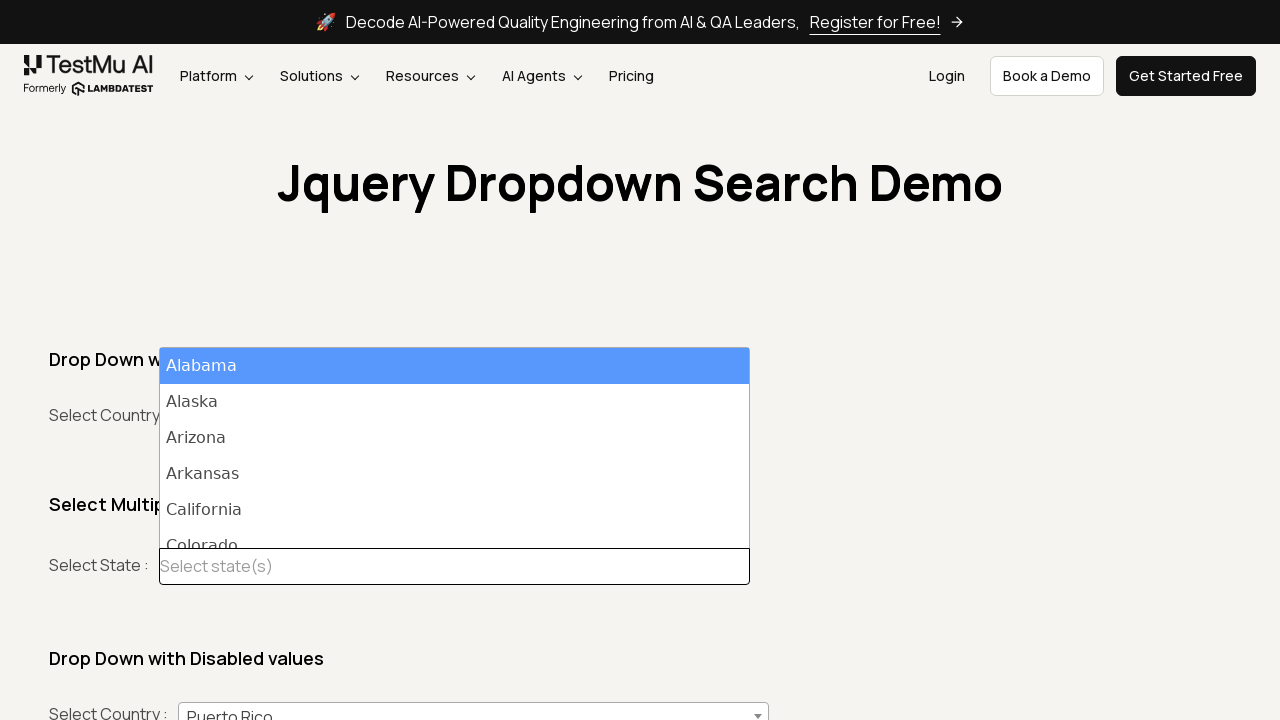

Selected Alaska from dropdown list at (454, 402) on .select2-results ul li >> internal:has-text="Alaska"i
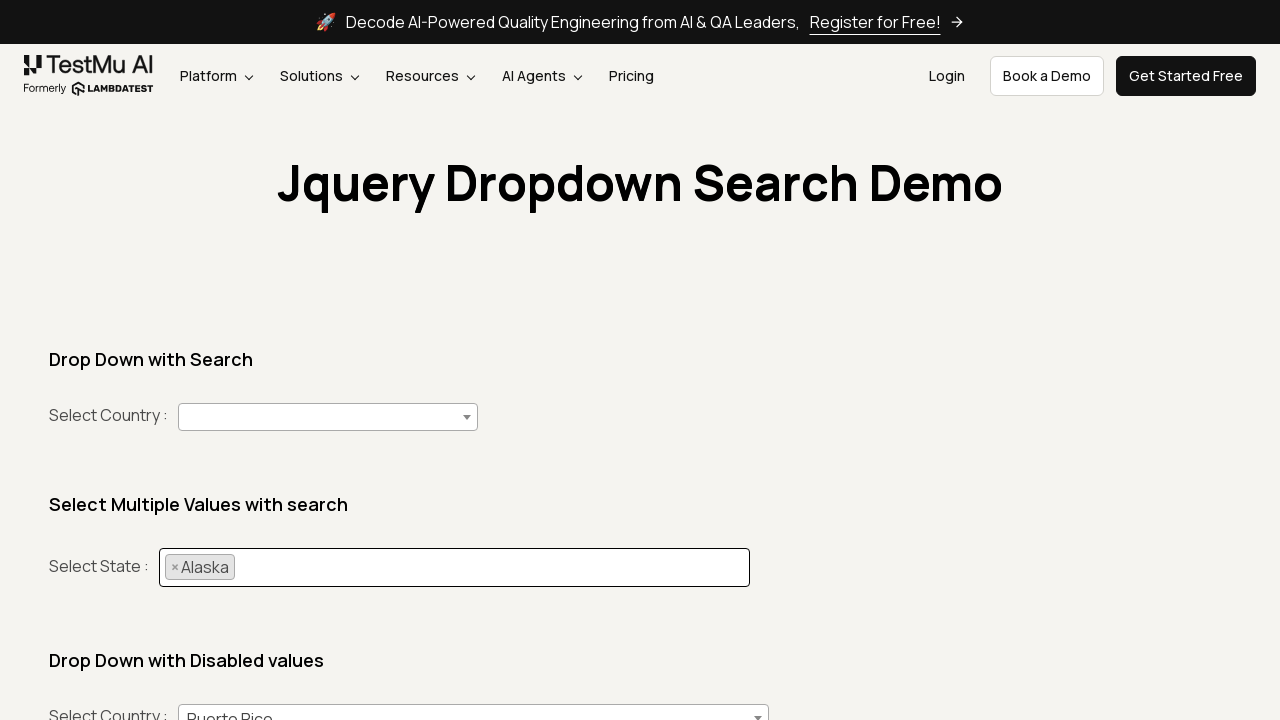

Typed 'Cal' in search field to filter options on .select2-search__field
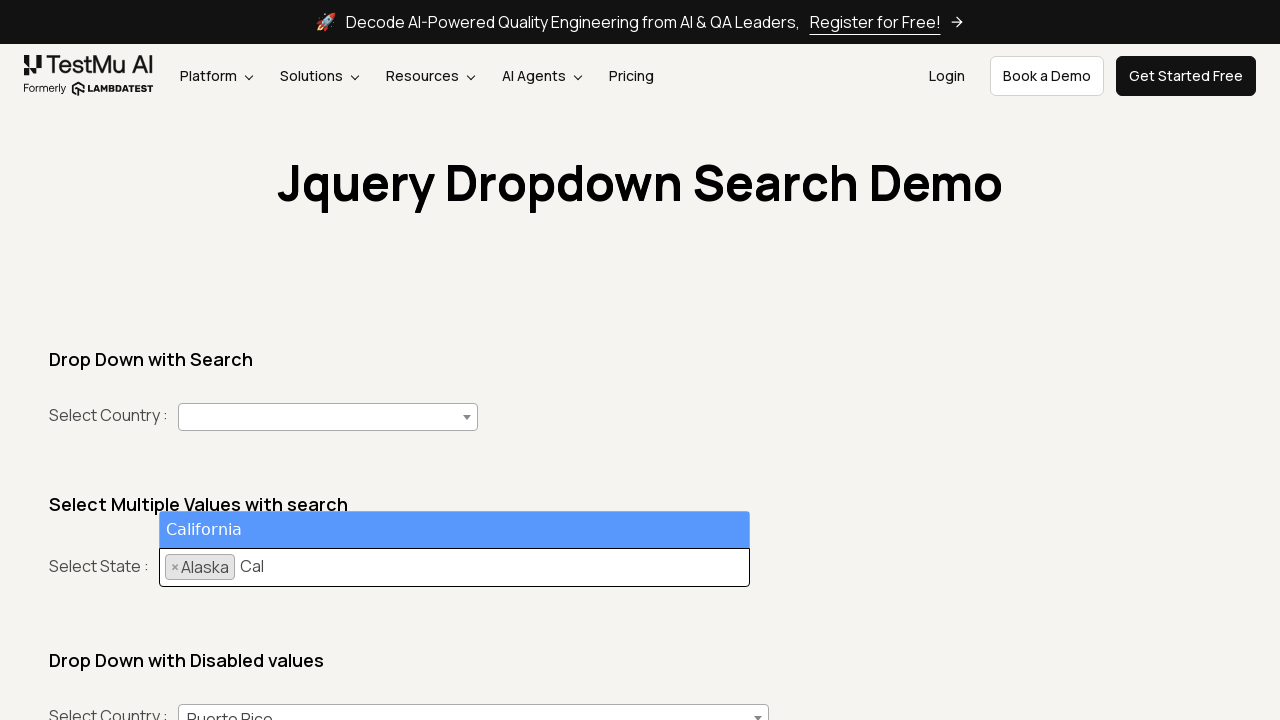

Pressed Enter to select California from filtered results
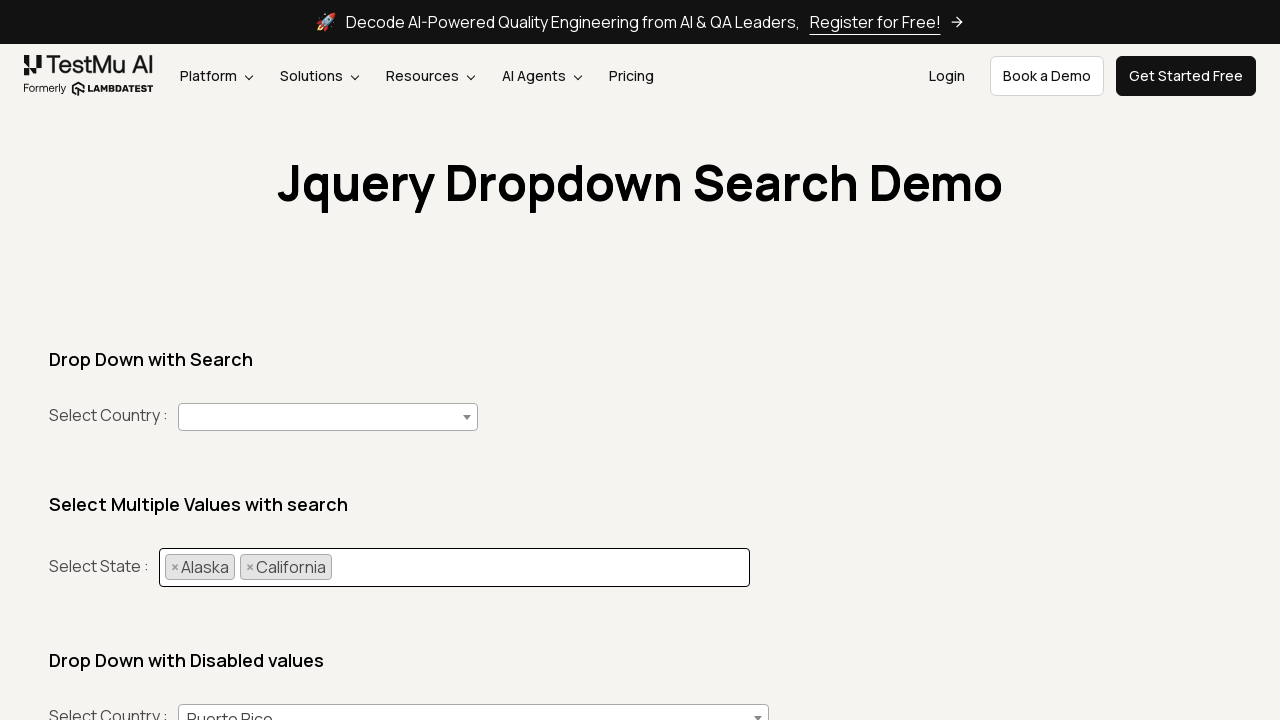

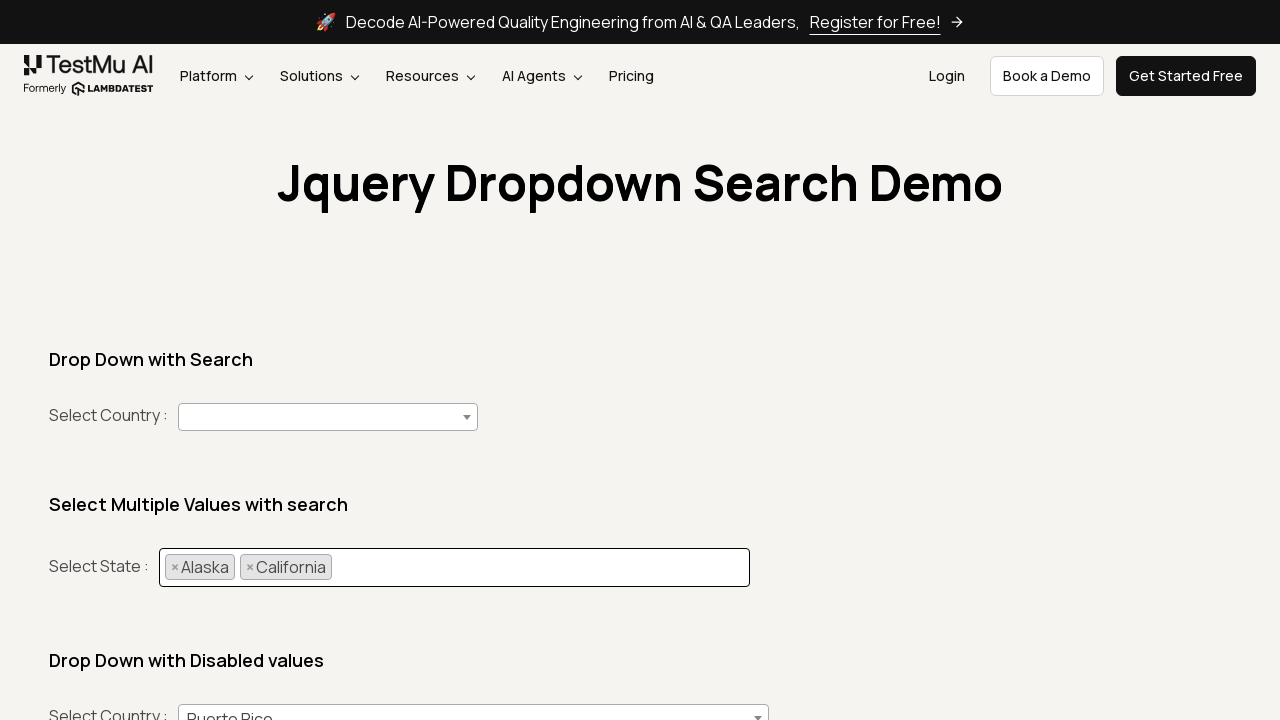